Tests right-click context menu functionality by performing a context click on a button element

Starting URL: http://swisnl.github.io/jQuery-contextMenu/demo.html

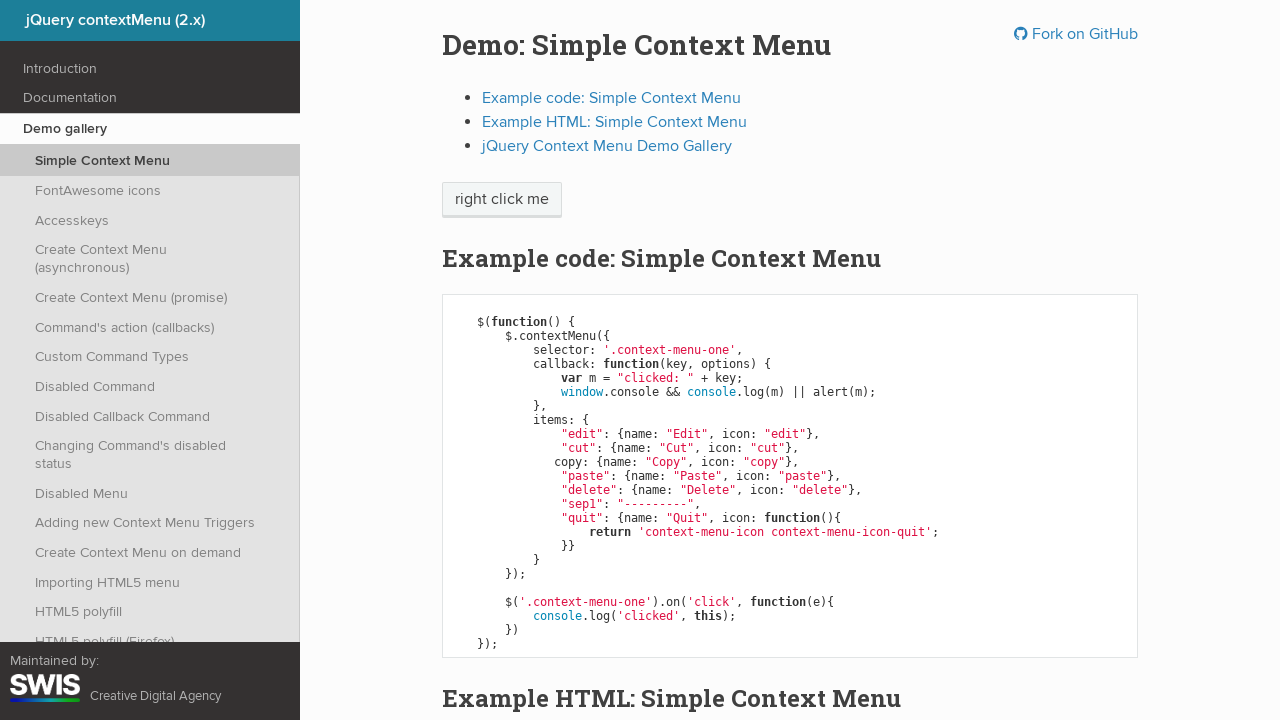

Context menu button became visible
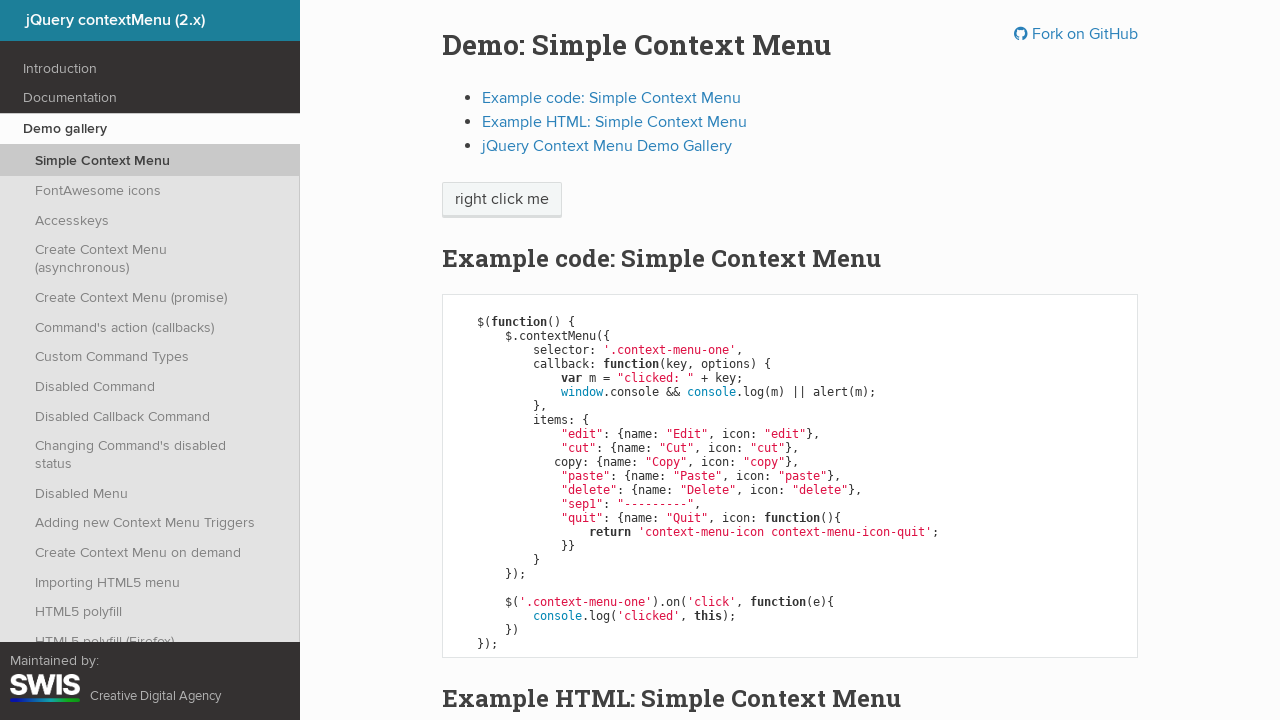

Right-clicked on context menu button at (502, 200) on span.context-menu-one.btn.btn-neutral
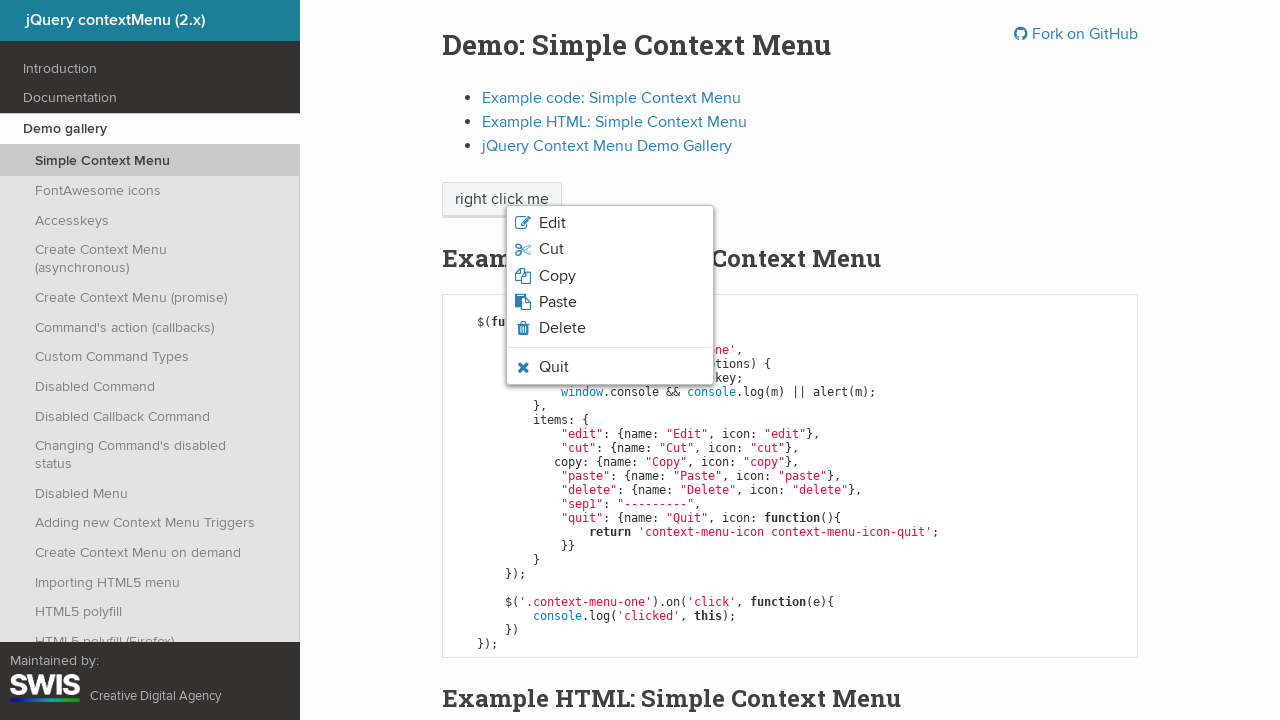

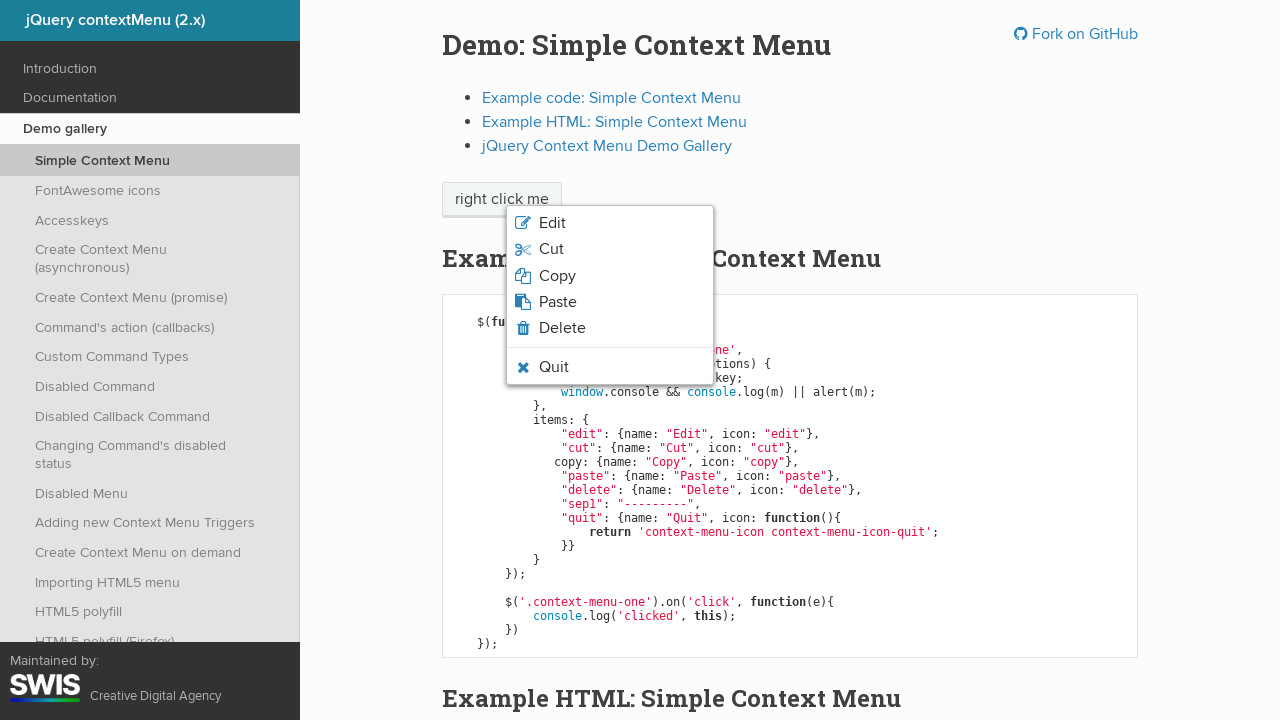